Tests searchable dropdown by typing country names in the input field to filter and select options

Starting URL: https://react.semantic-ui.com/maximize/dropdown-example-search-selection/

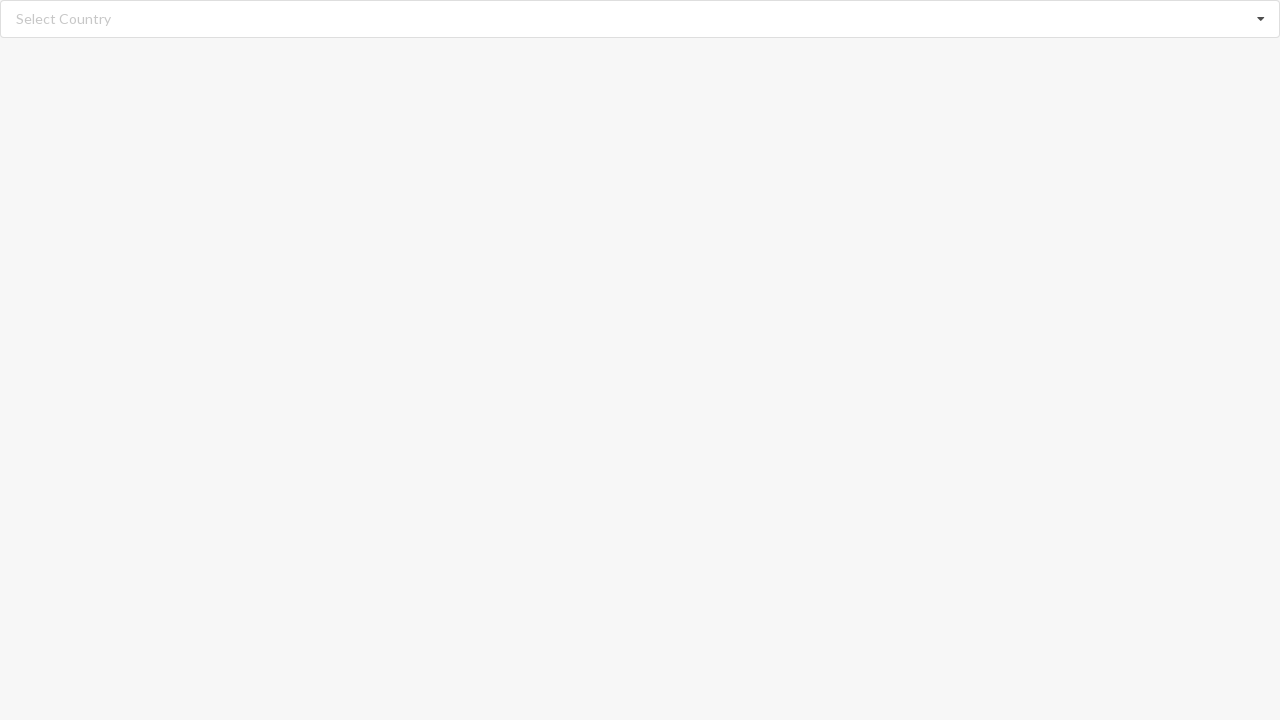

Cleared the search input field on input.search
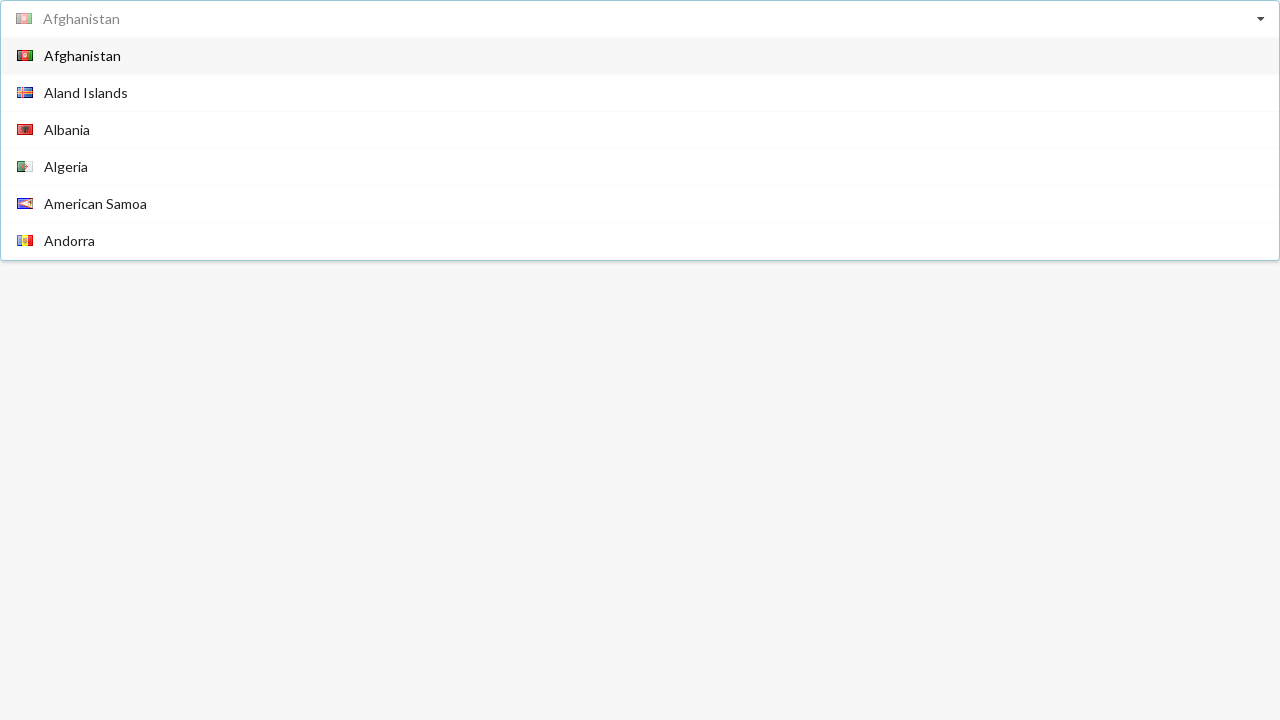

Typed 'Algeria' in the search field to filter dropdown options on input.search
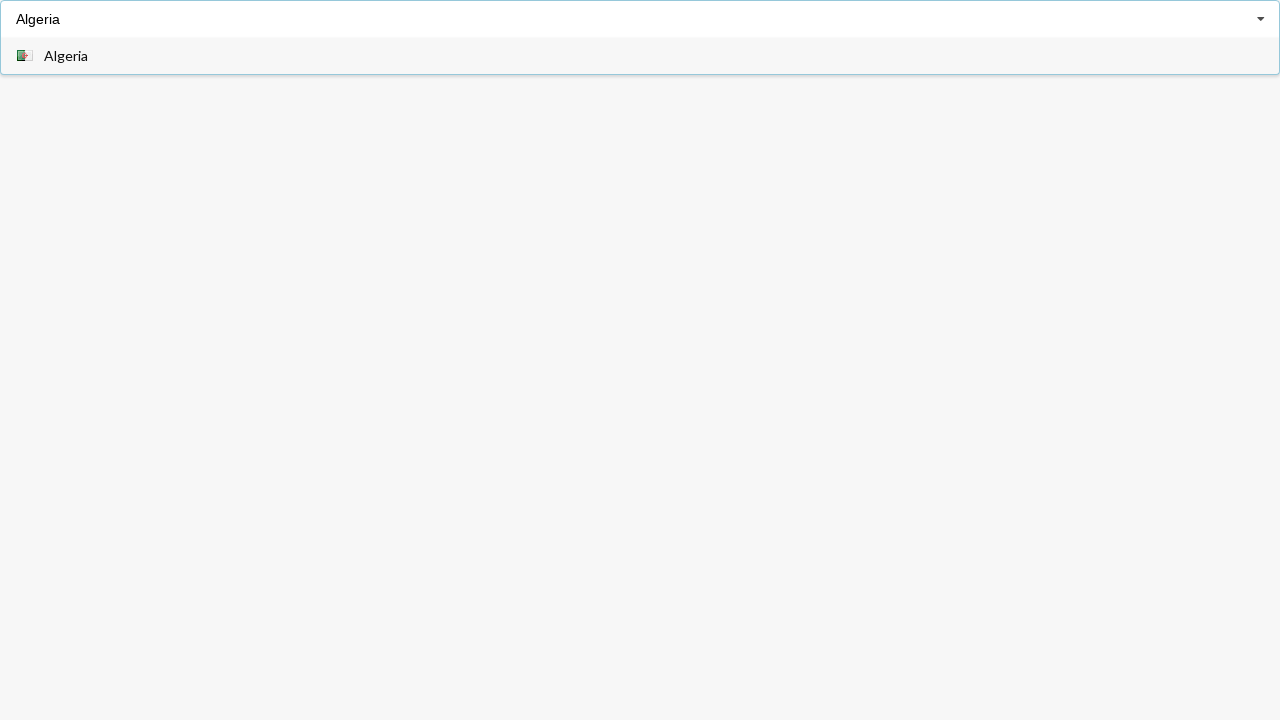

Waited for dropdown items to appear after typing 'Algeria'
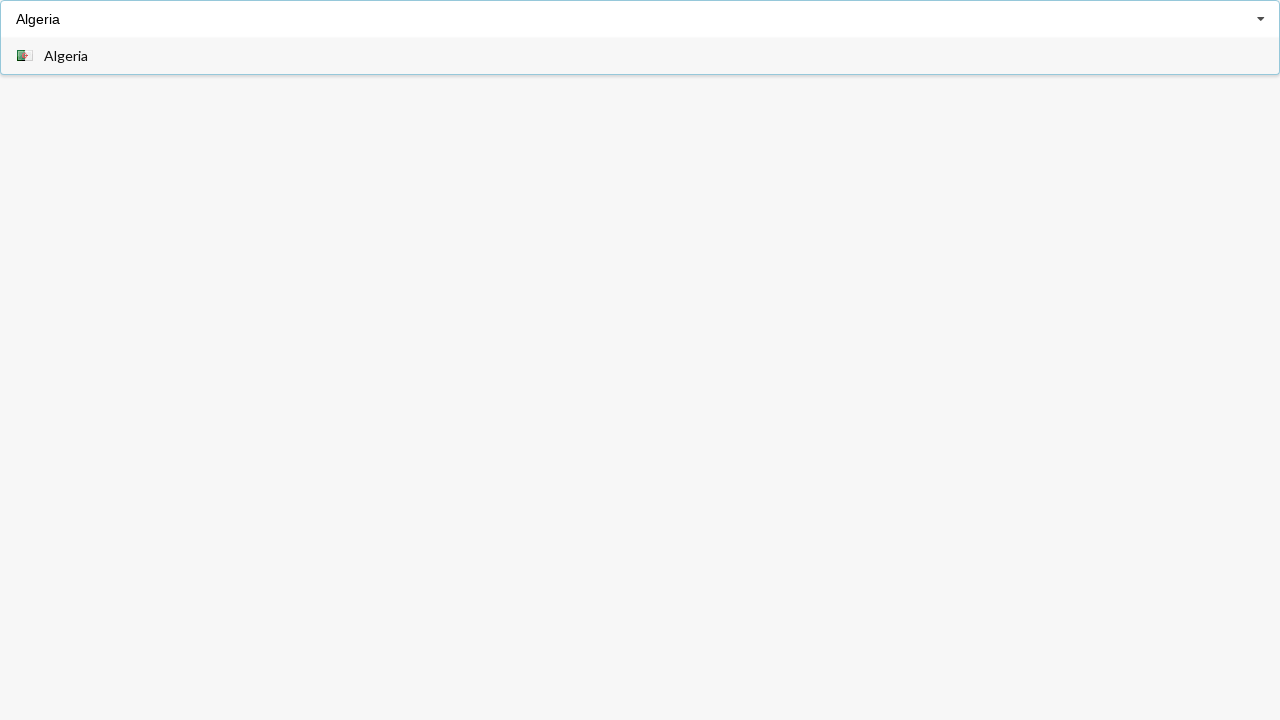

Clicked on 'Algeria' option from the filtered dropdown list at (66, 56) on div.item>span.text:has-text('Algeria')
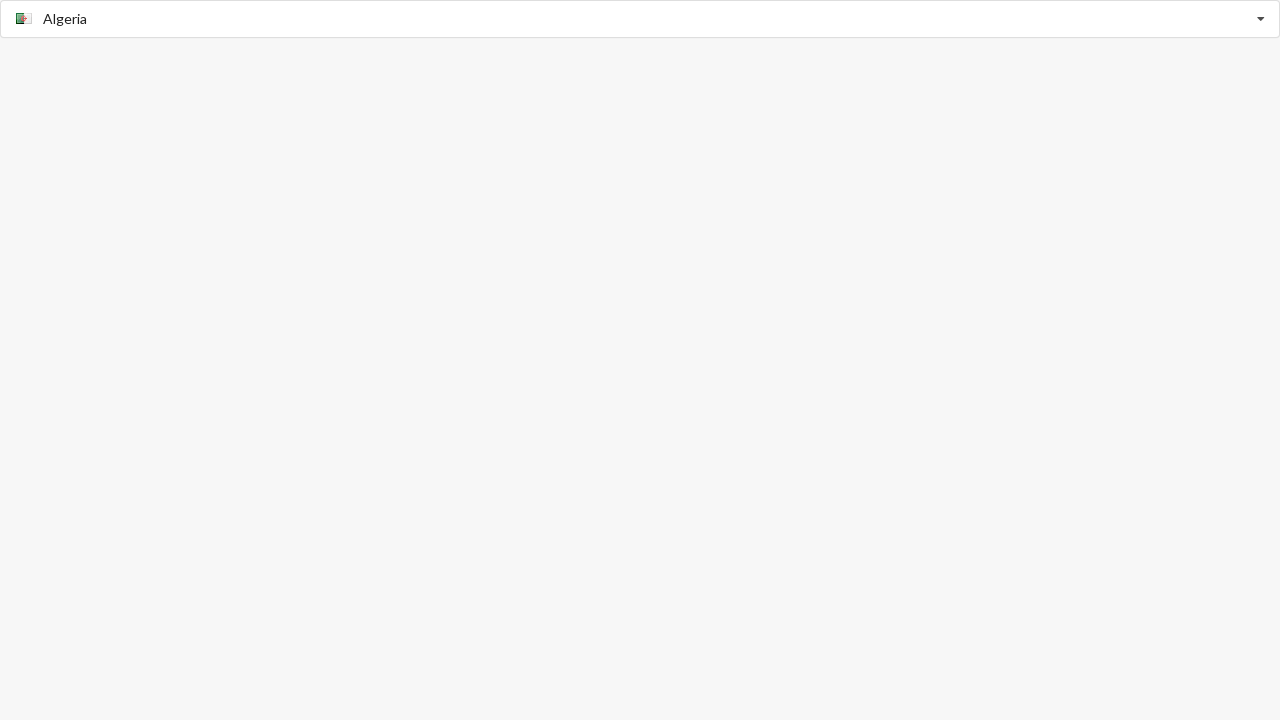

Verified that 'Algeria' was selected and displayed in the dropdown
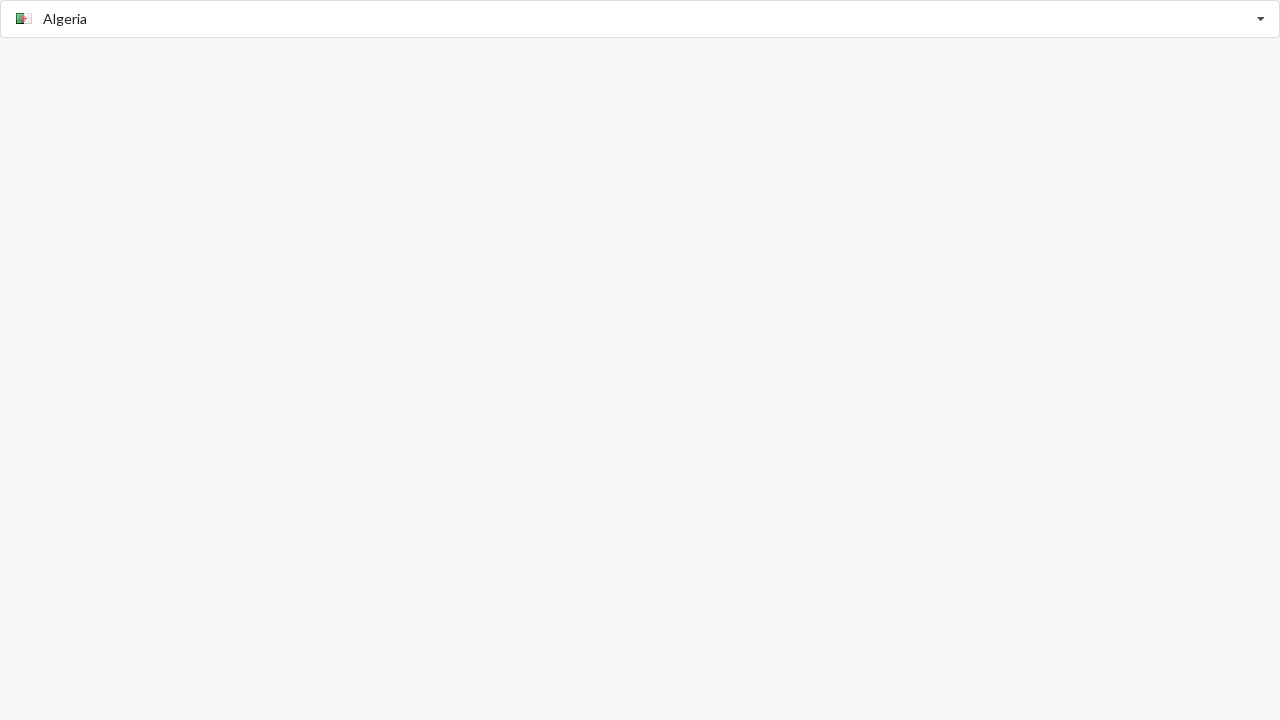

Cleared the search input field on input.search
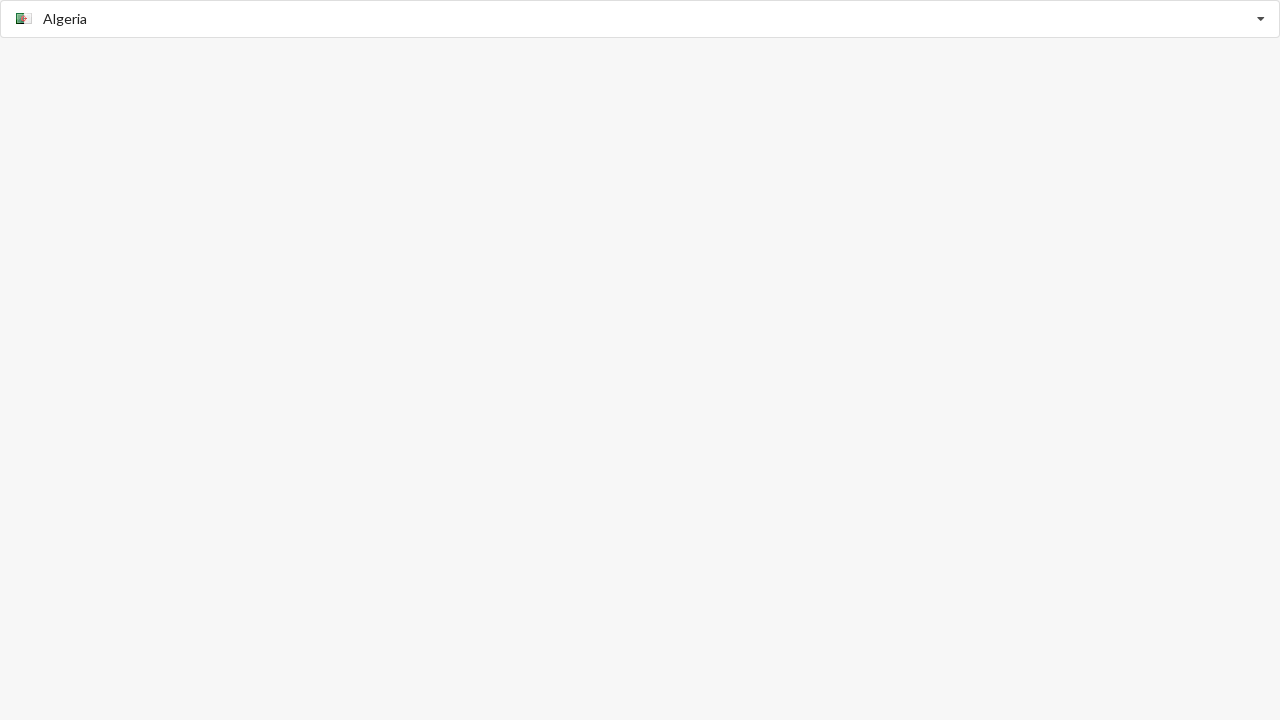

Typed 'Benin' in the search field to filter dropdown options on input.search
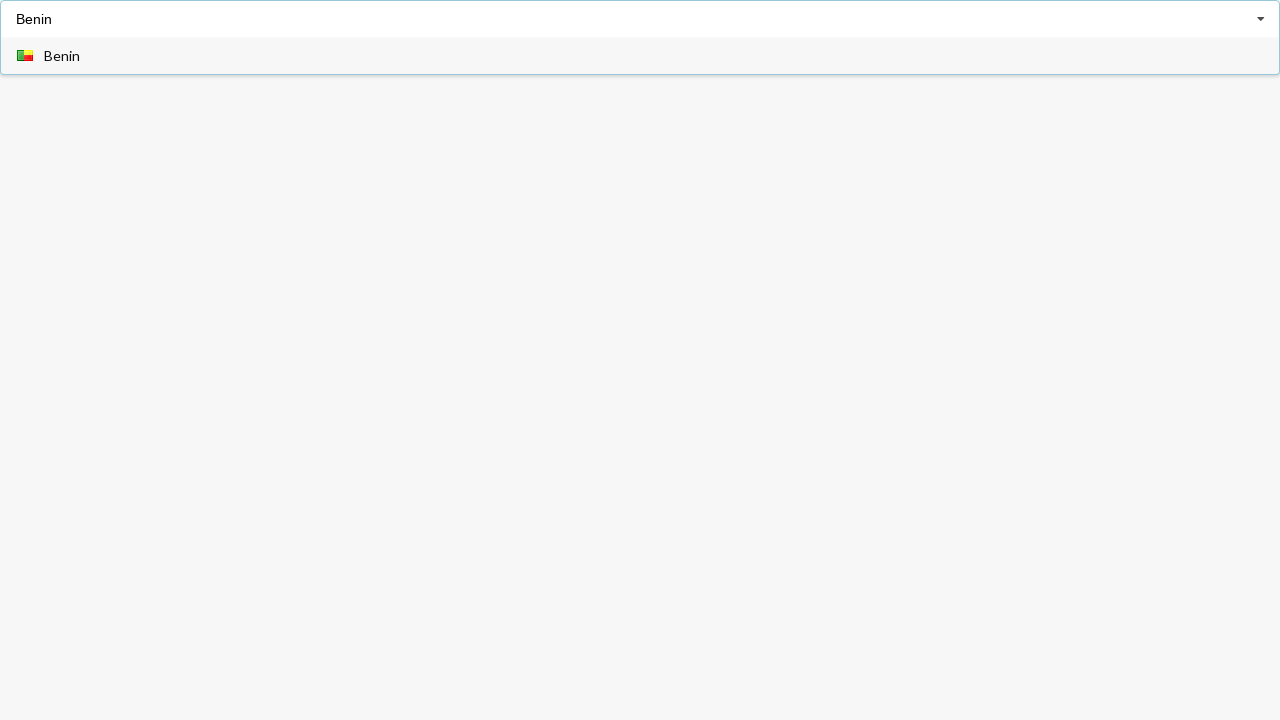

Waited for dropdown items to appear after typing 'Benin'
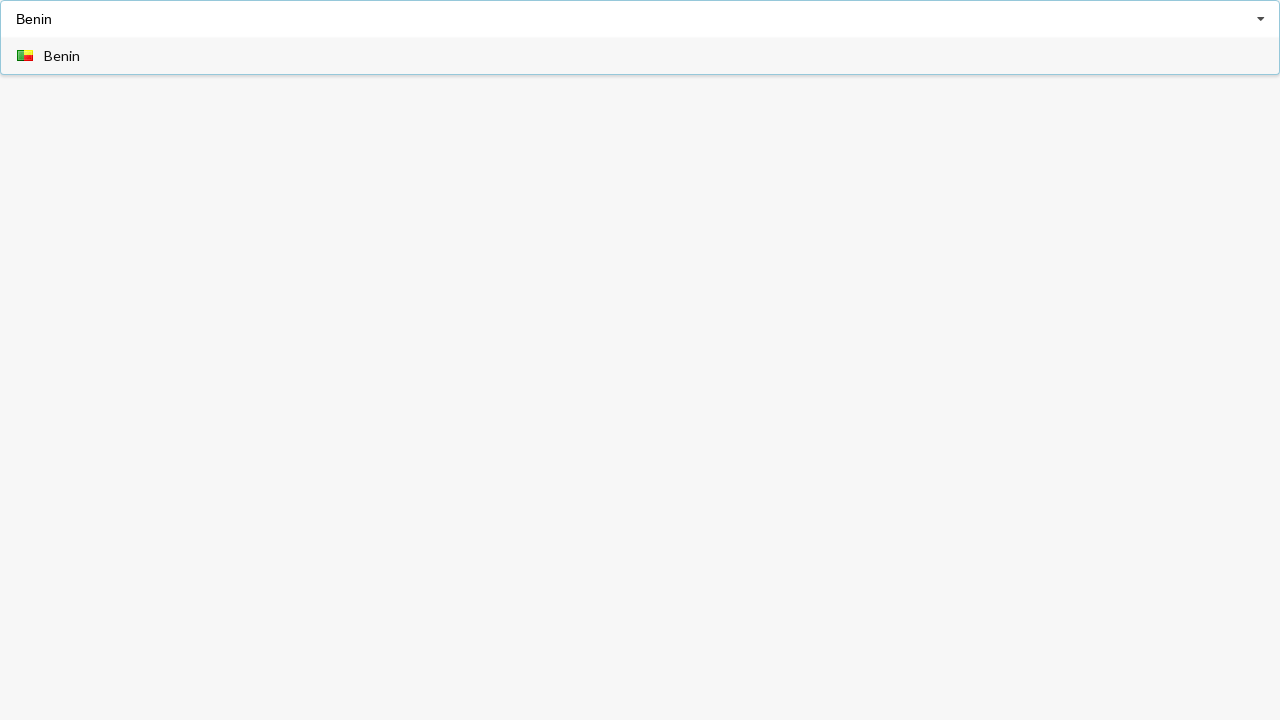

Clicked on 'Benin' option from the filtered dropdown list at (62, 56) on div.item>span.text:has-text('Benin')
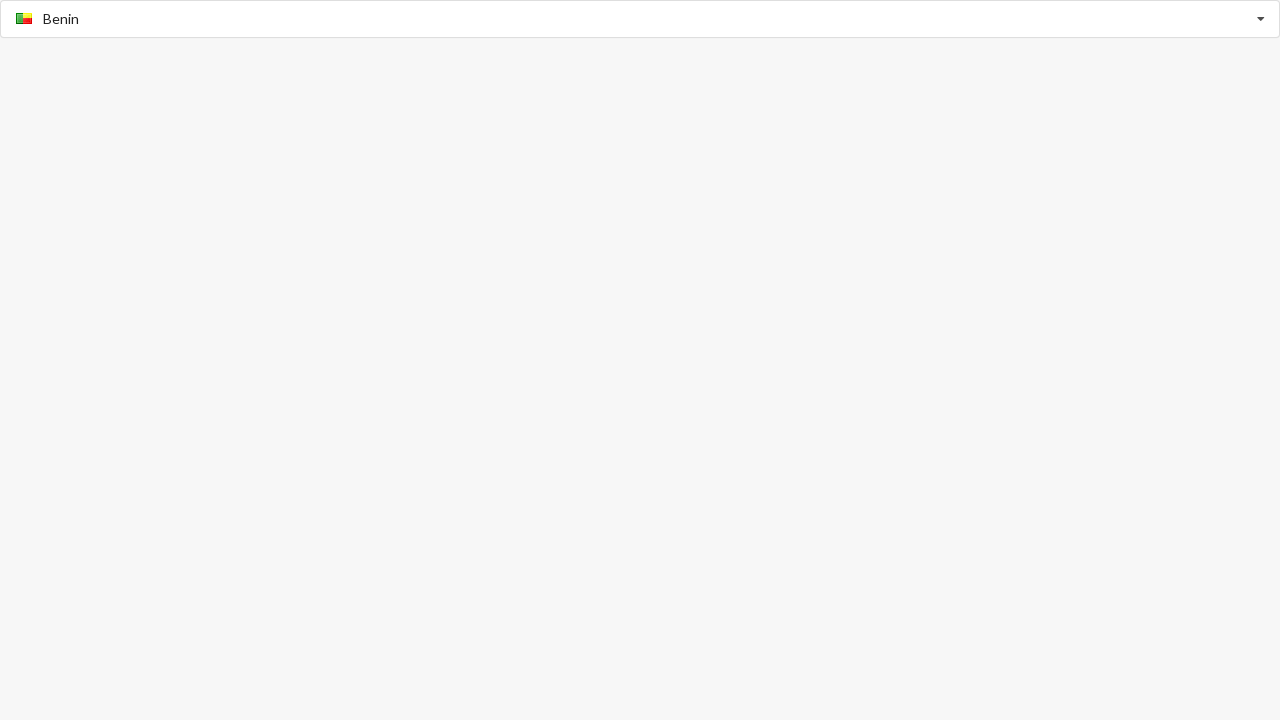

Verified that 'Benin' was selected and displayed in the dropdown
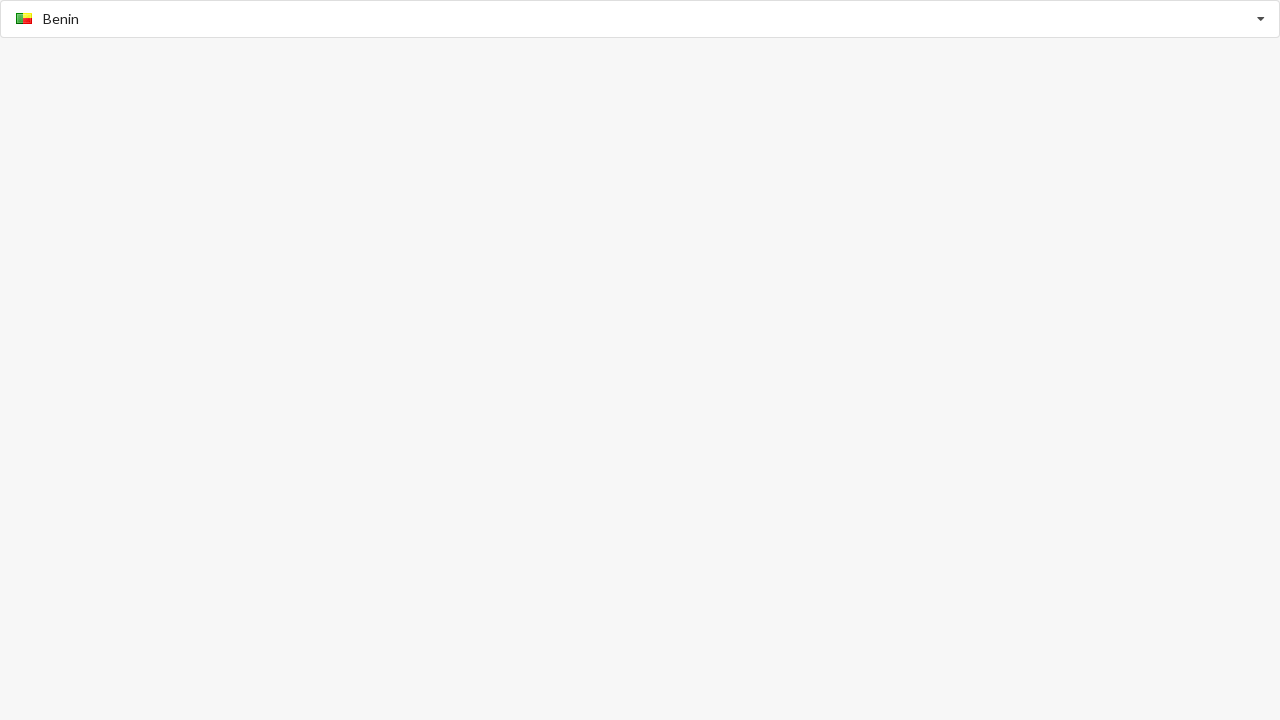

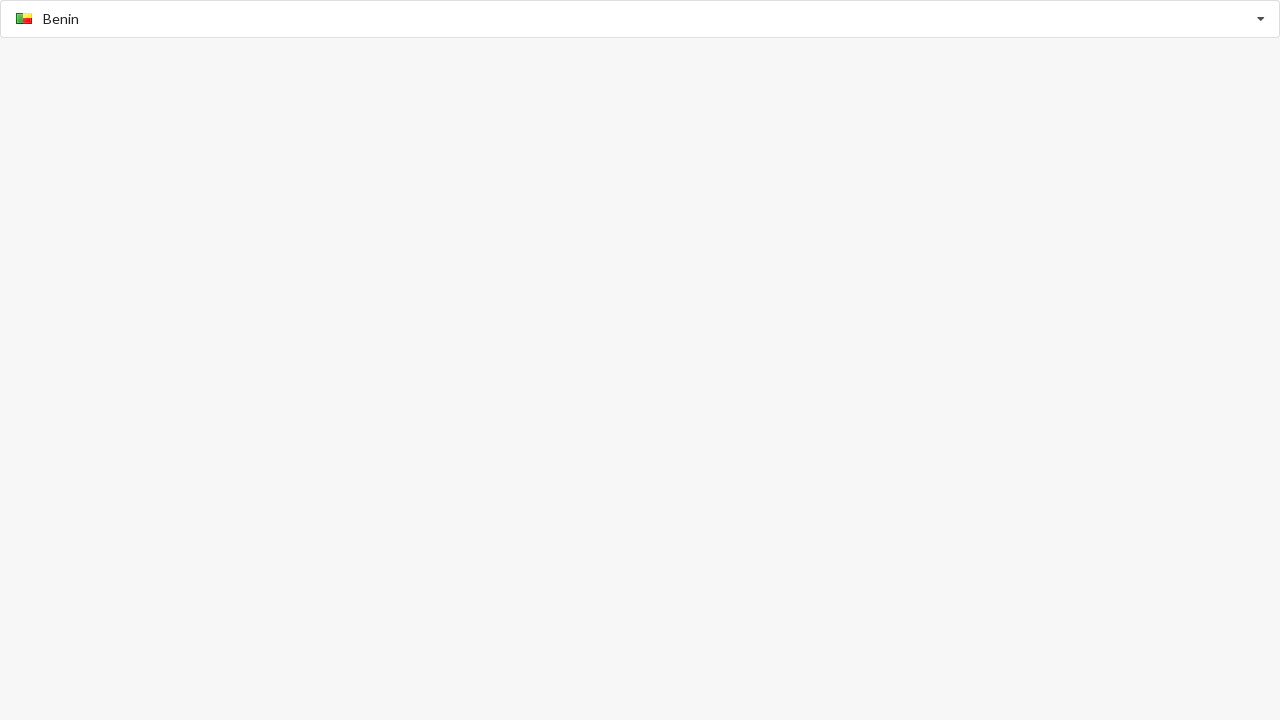